Tests a unit conversion website by entering a value (10 meters per second), submitting the conversion, and verifying the result displays the correct converted value (36 kilometers per hour).

Starting URL: https://convertlive.com/it/u/convertire/metri-al-secondo/a/chilometri-allora

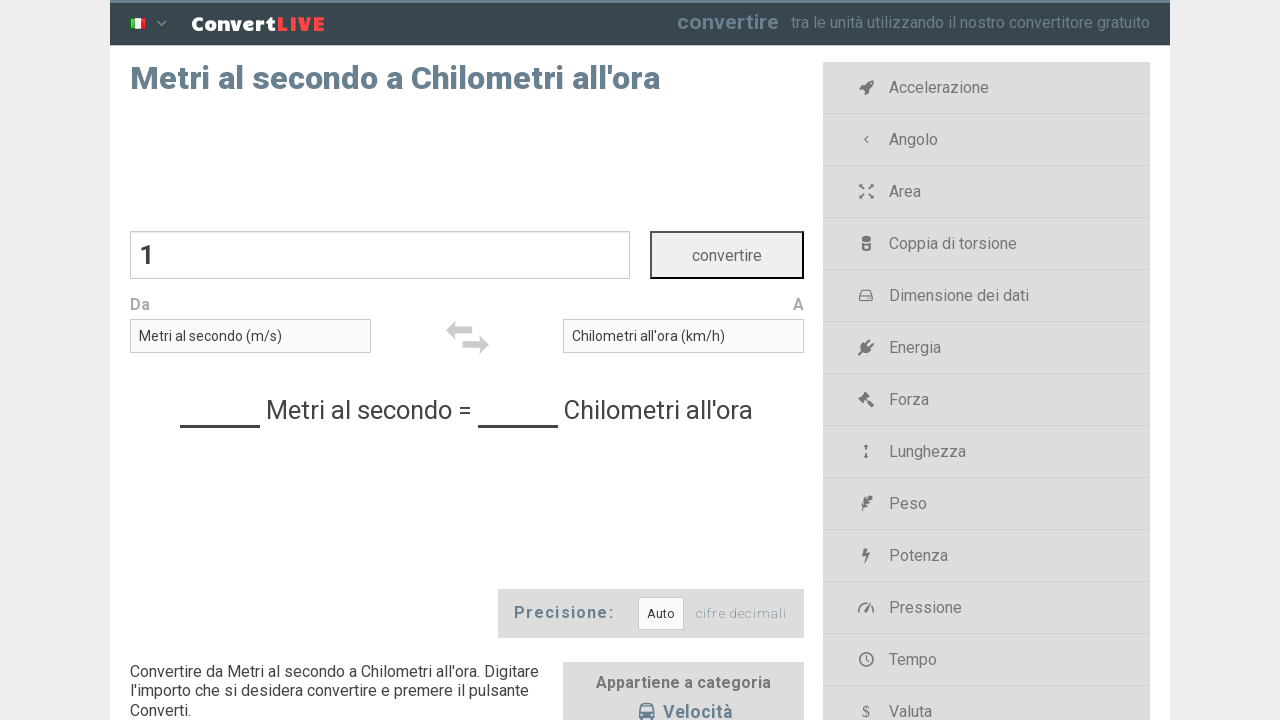

Navigated to the meter per second to kilometer per hour conversion page
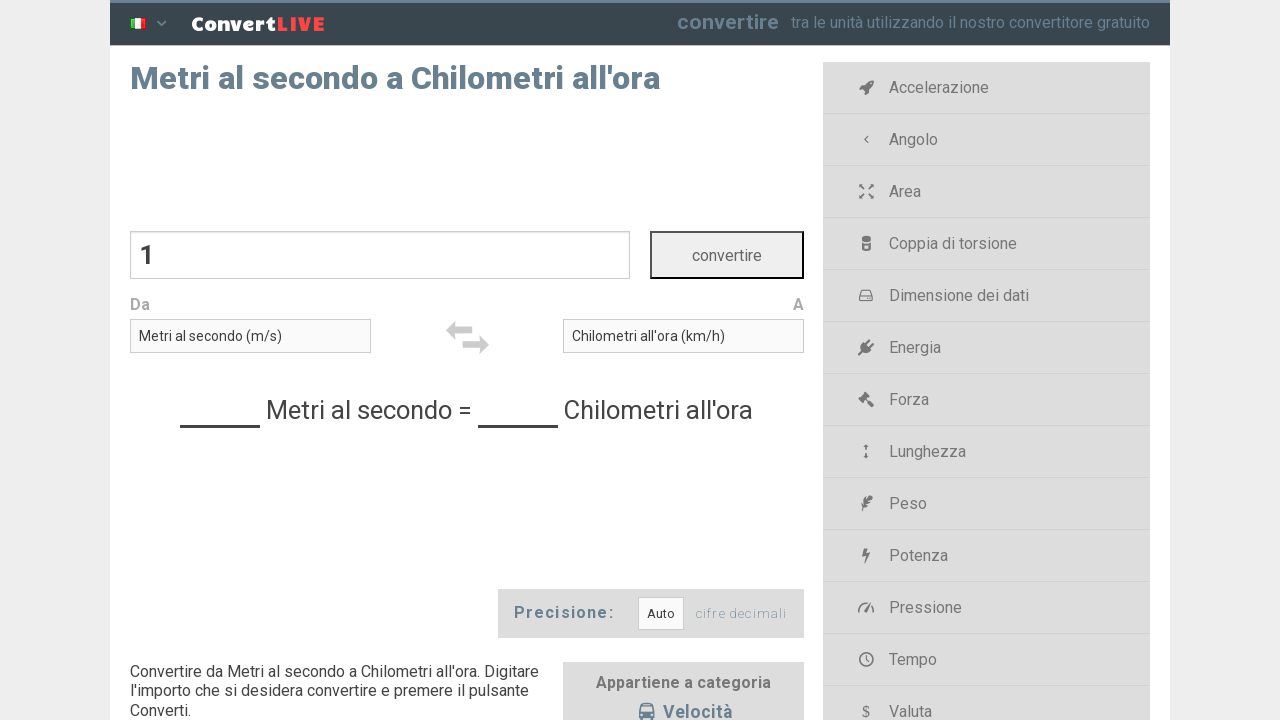

Clicked on the conversion input field at (380, 255) on #convert-value
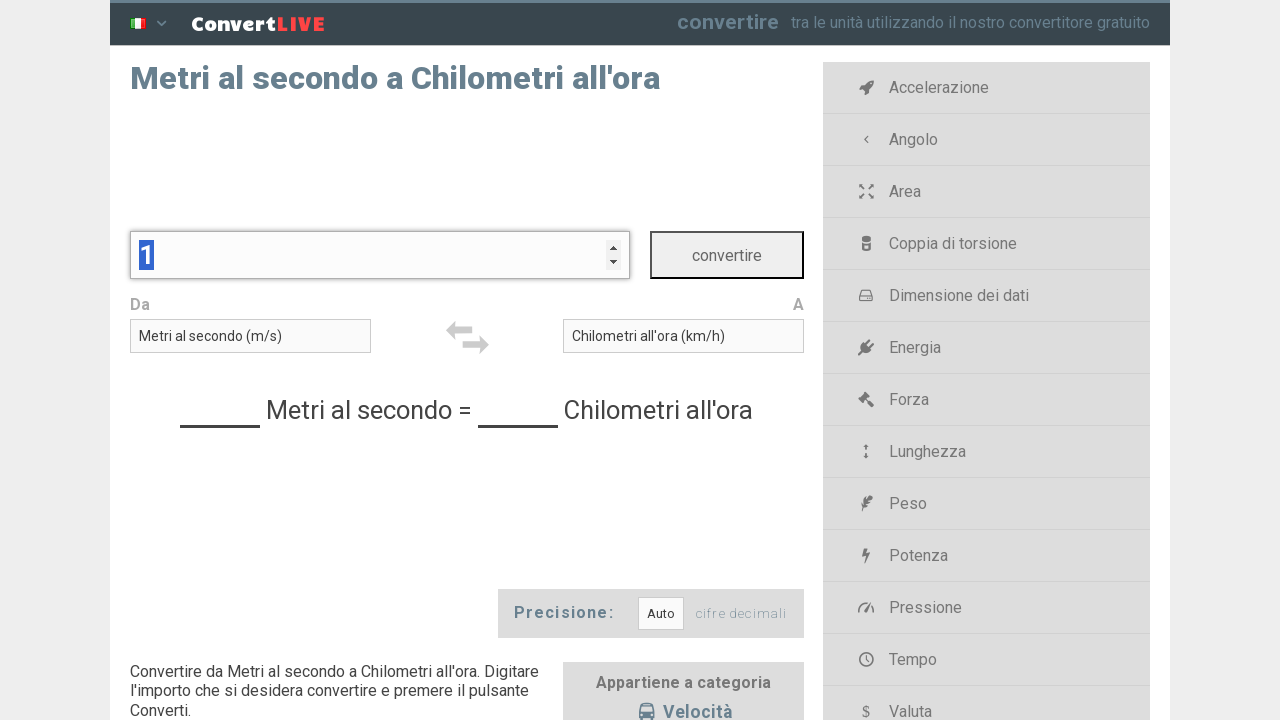

Entered '10' meters per second into the input field on #convert-value
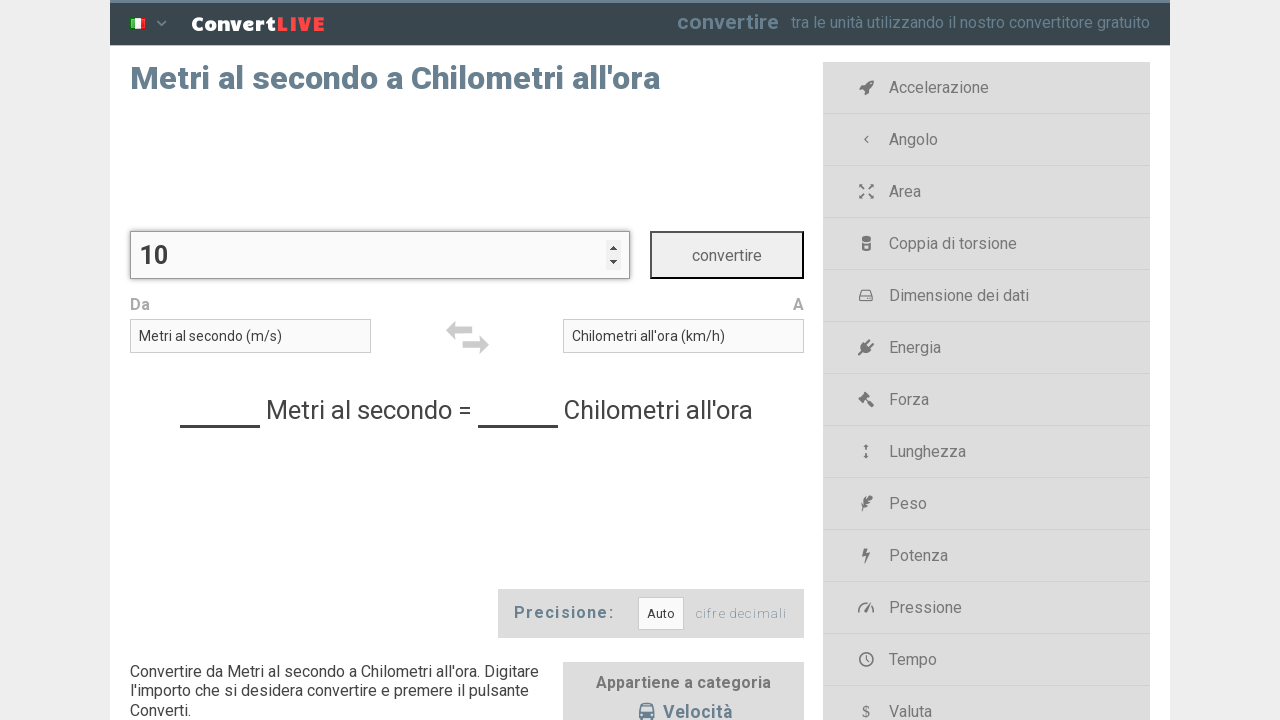

Clicked the convert/submit button at (727, 255) on #convert-submit
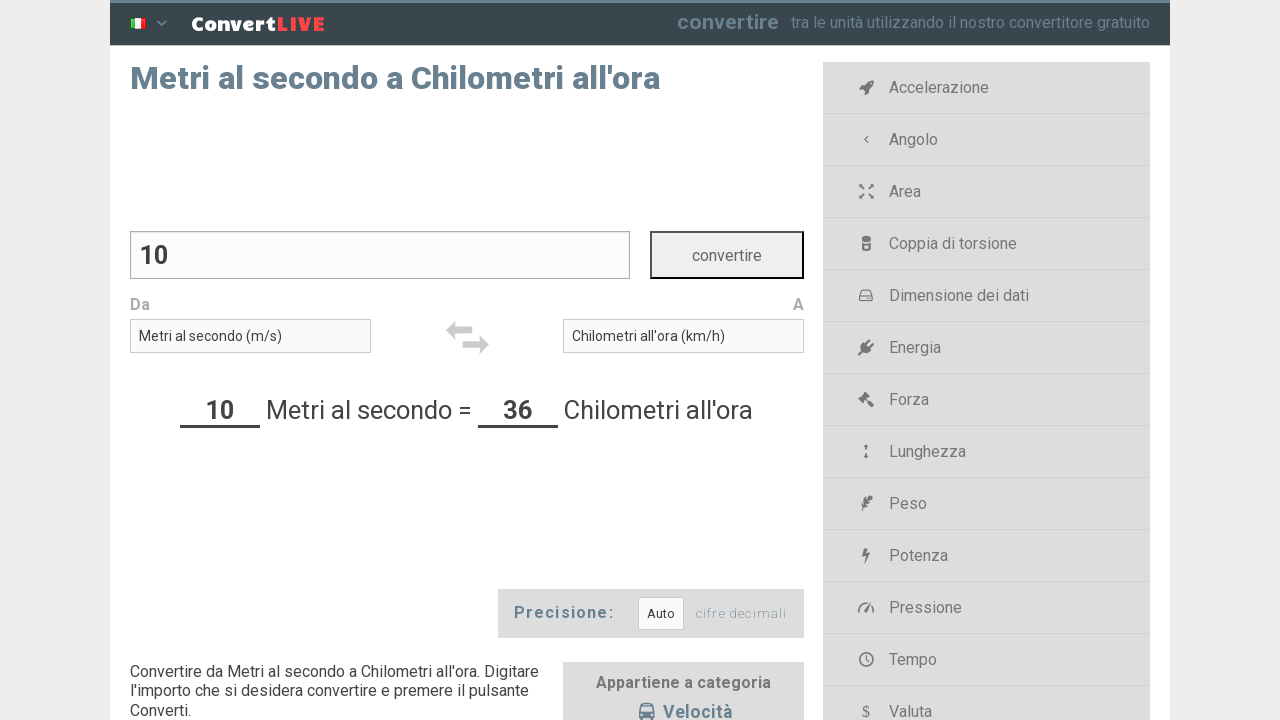

Waited for the result element to load
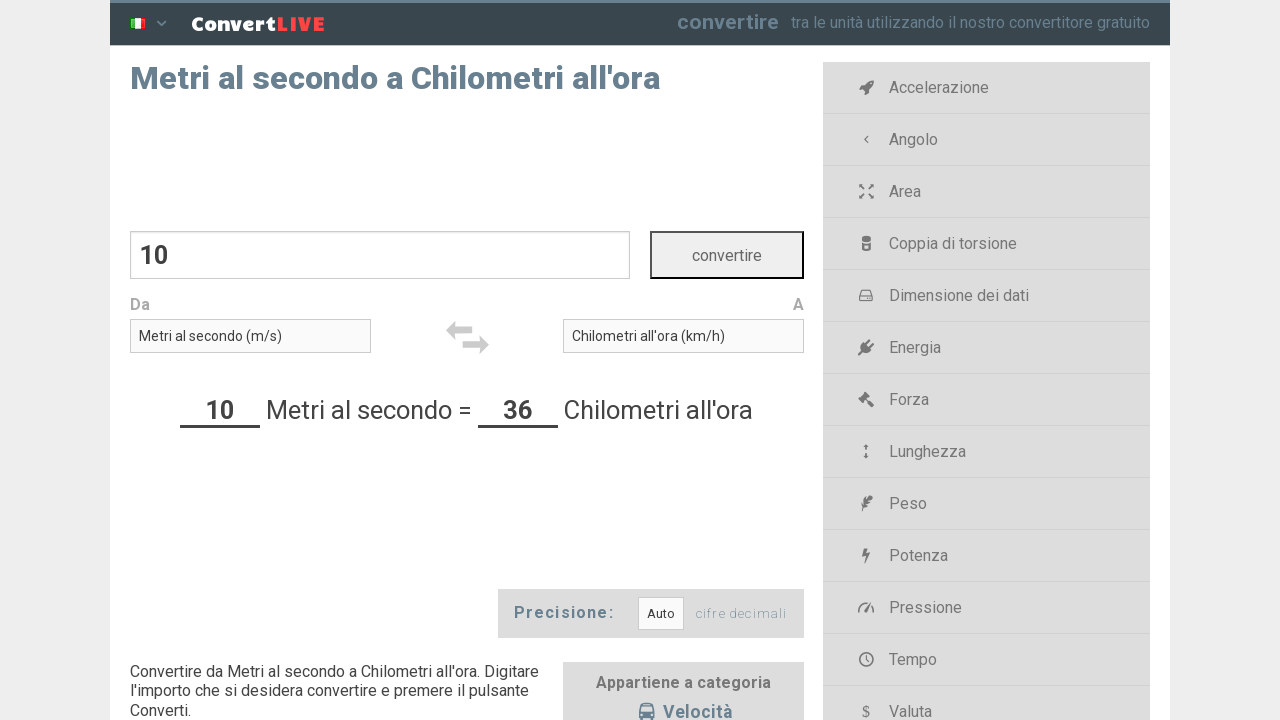

Clicked on the result element at (518, 411) on .result-to
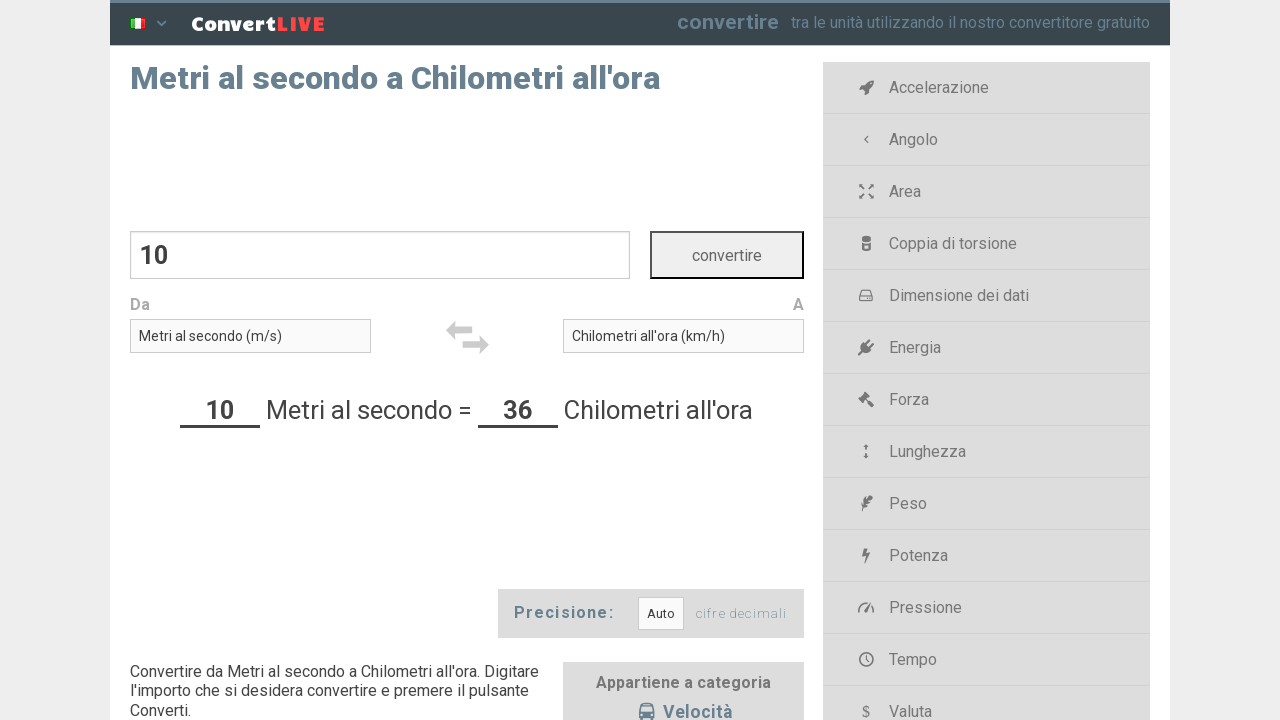

Retrieved result text: '36'
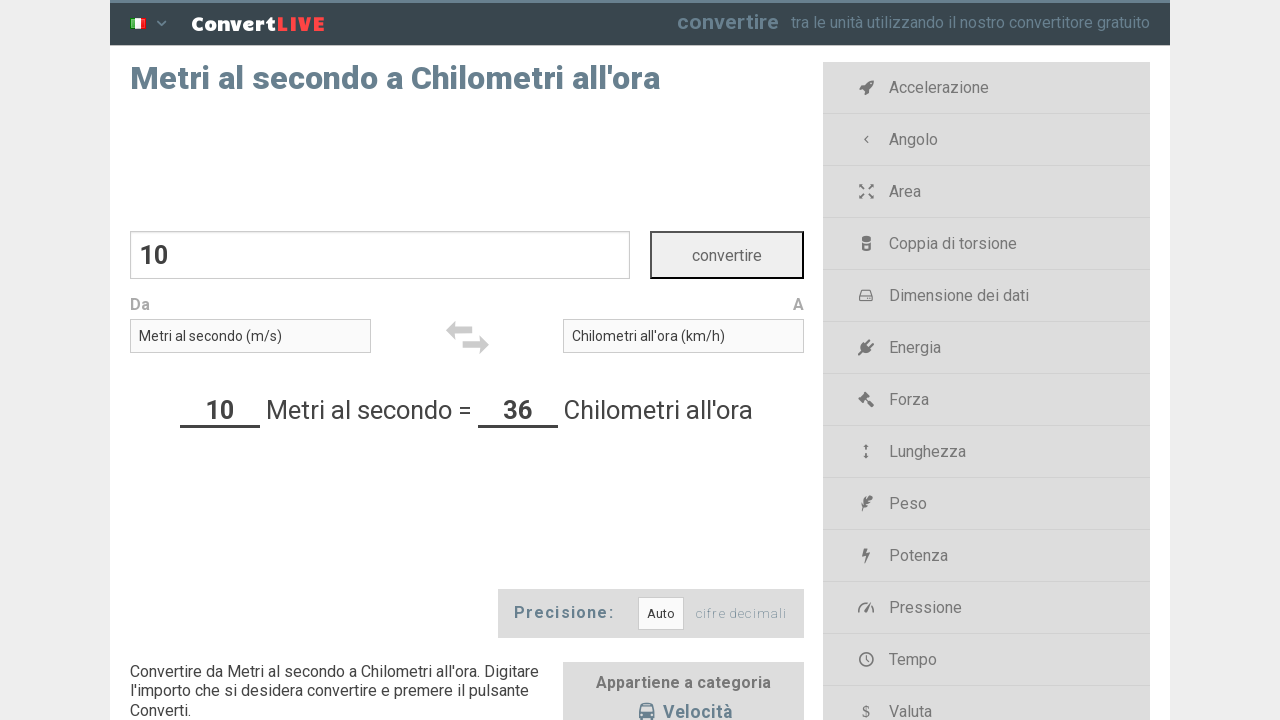

Verified that the conversion result contains '36' (10 m/s = 36 km/h)
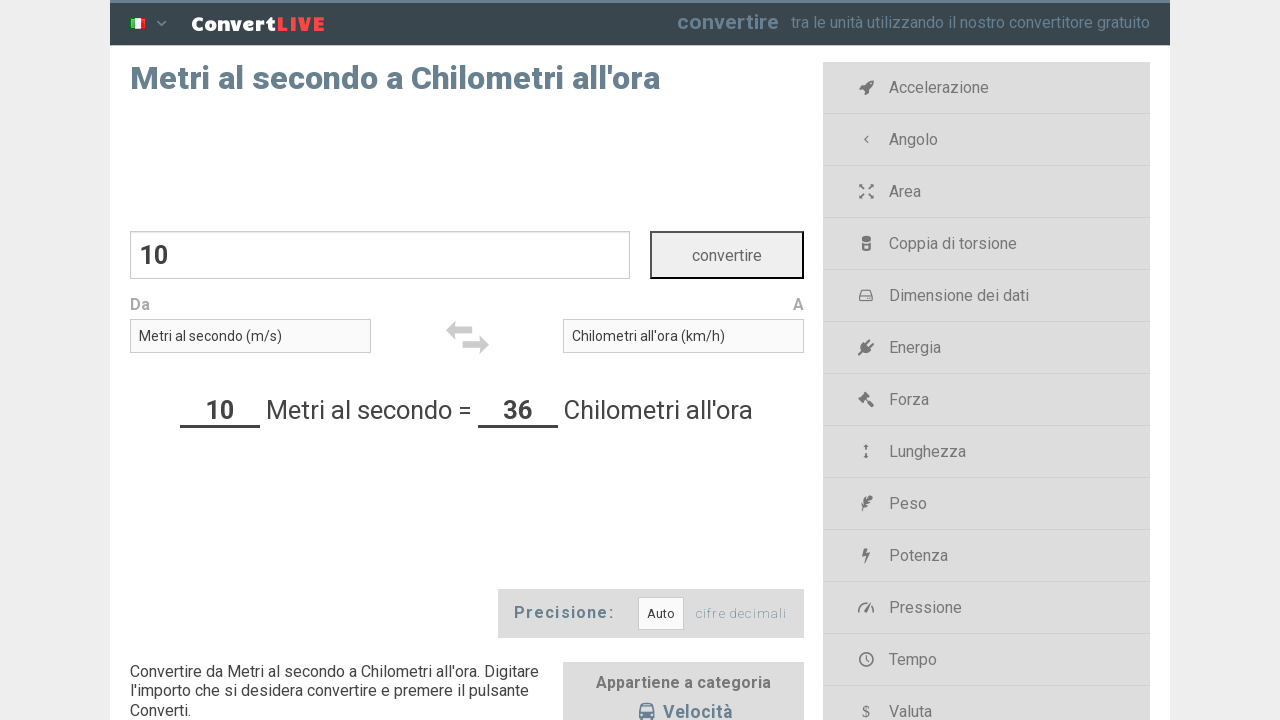

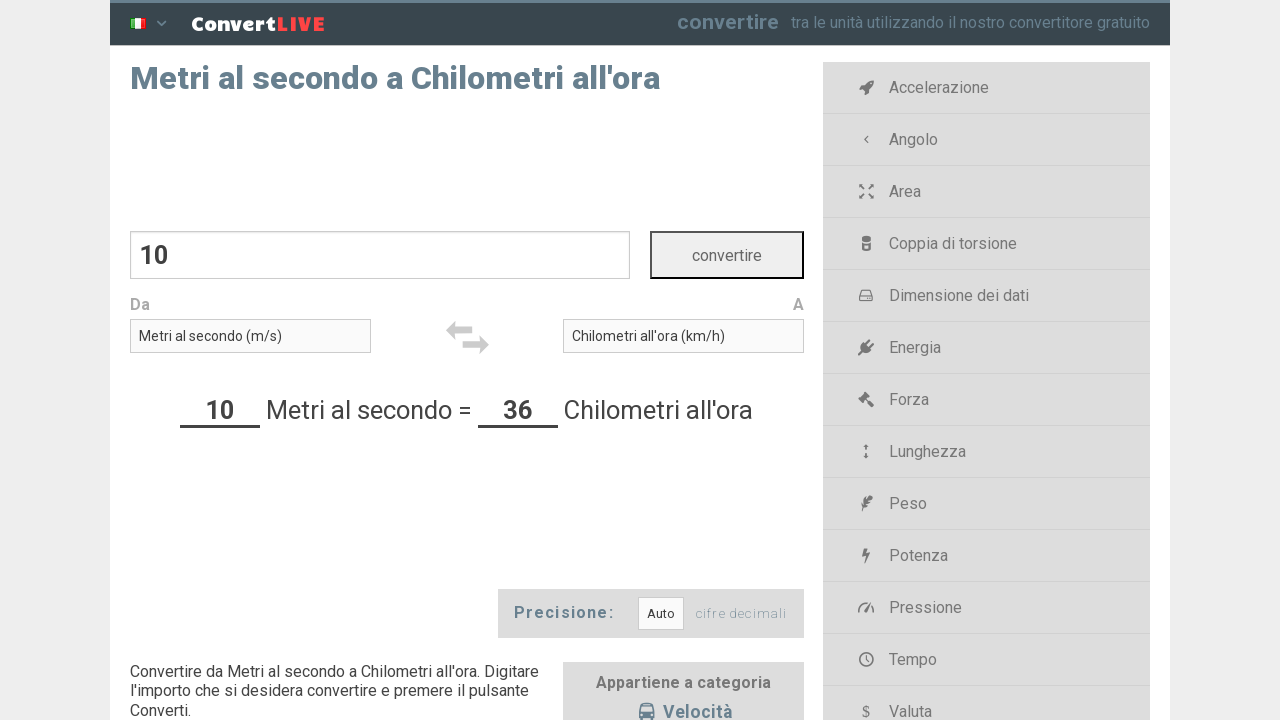